Tests dropdown selection using Playwright's built-in select_option method to choose "Option 1" from the dropdown by text

Starting URL: https://the-internet.herokuapp.com/dropdown

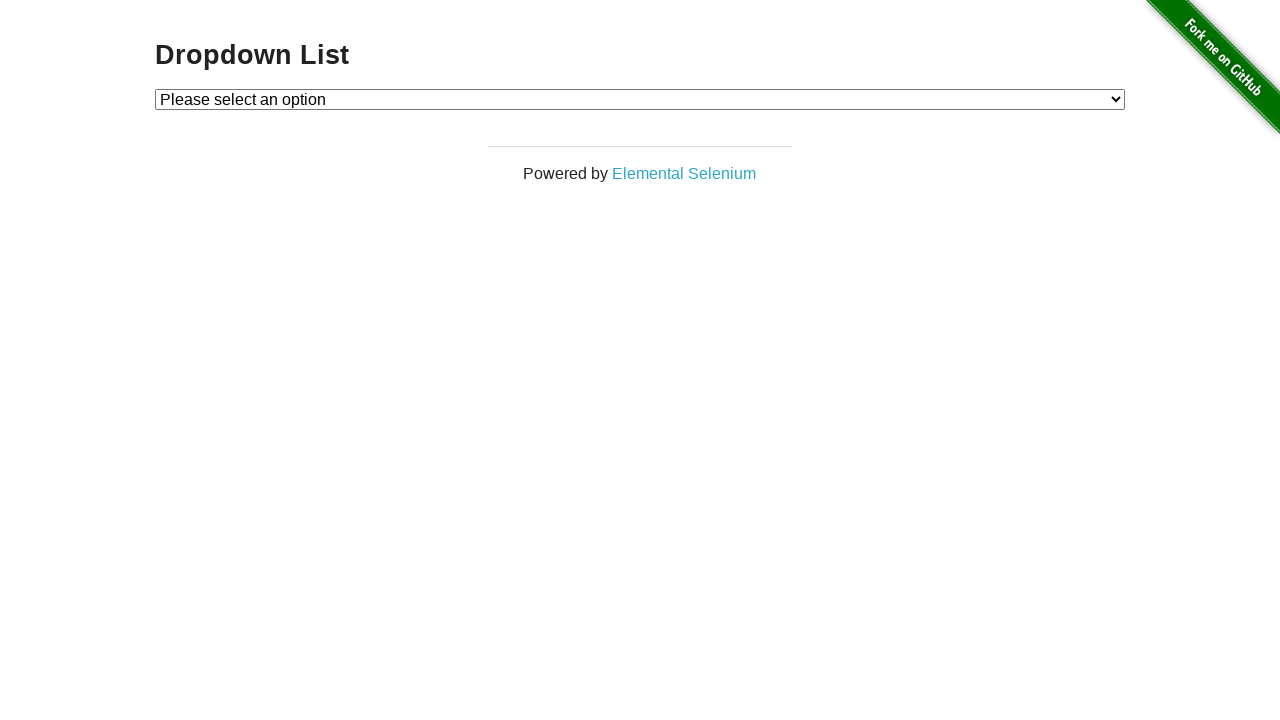

Selected 'Option 1' from dropdown using select_option method on #dropdown
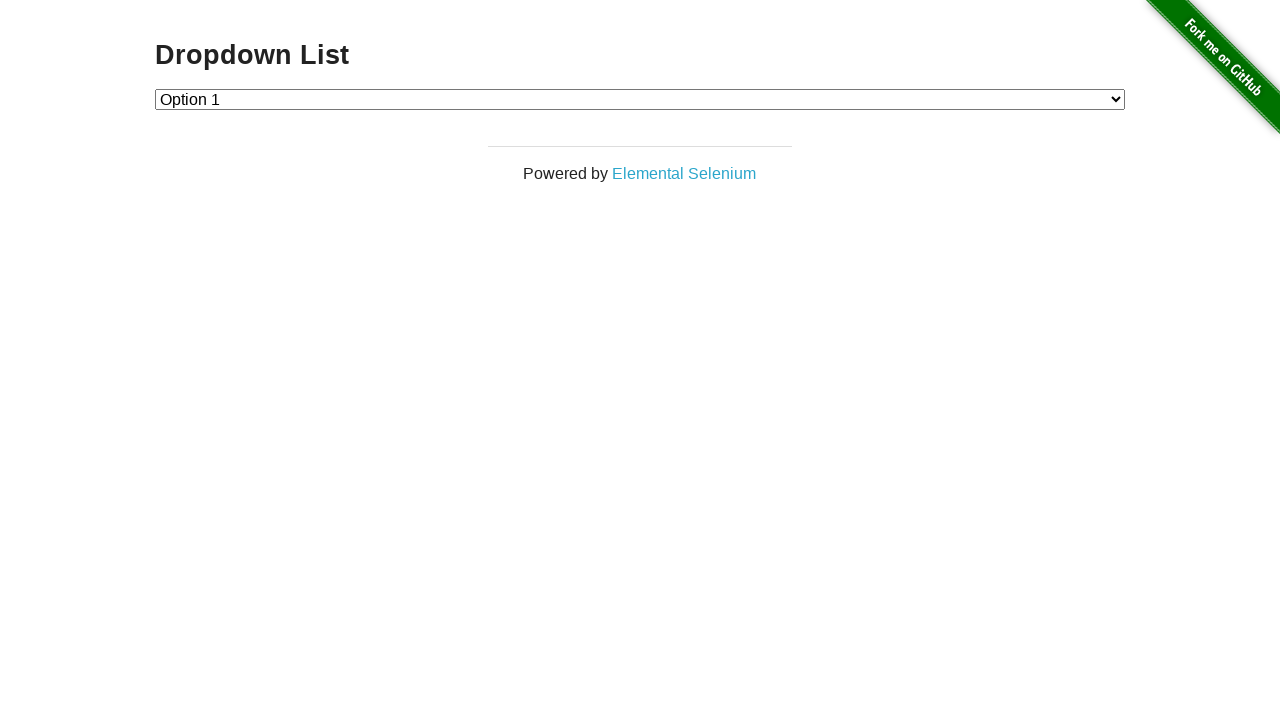

Retrieved selected option text from dropdown
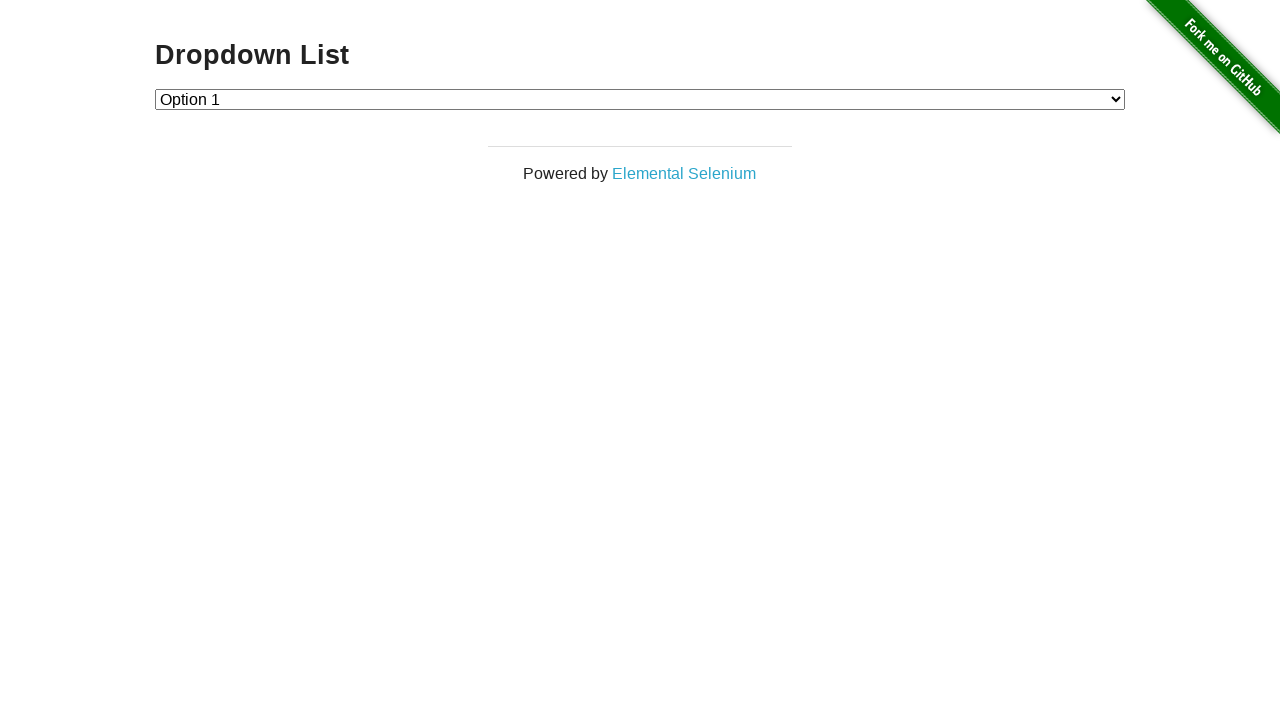

Verified that 'Option 1' is correctly selected in dropdown
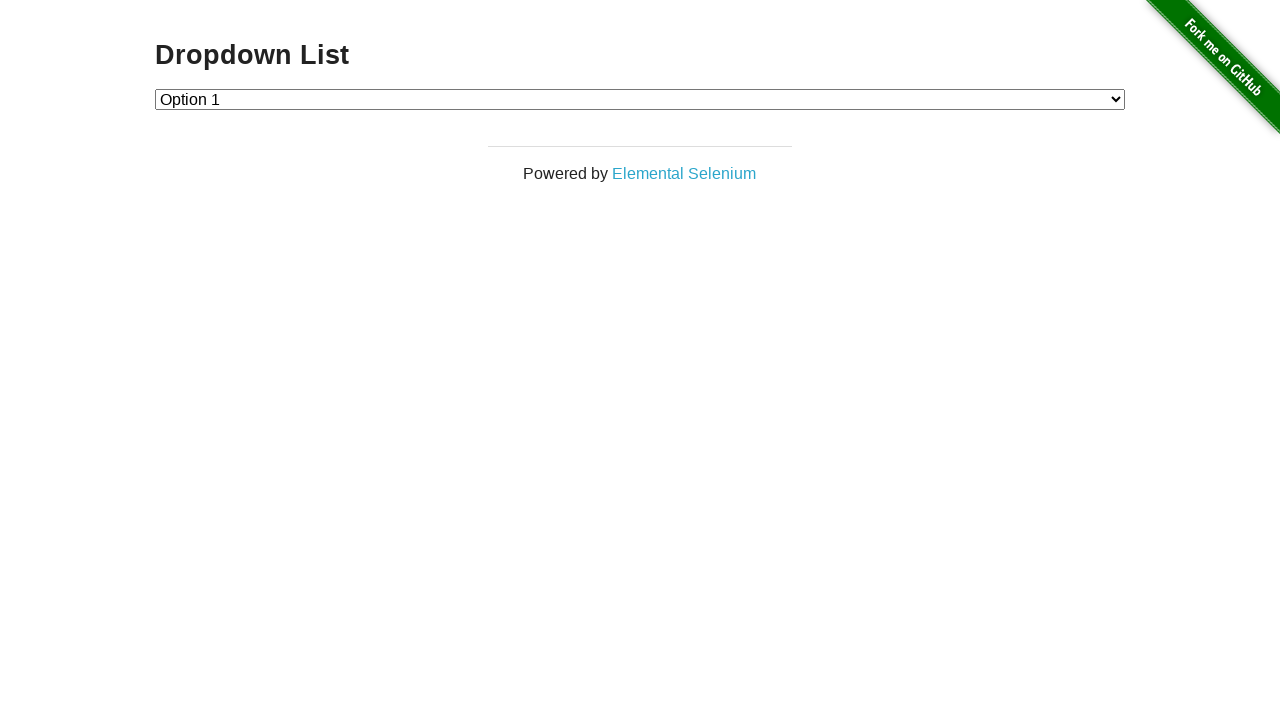

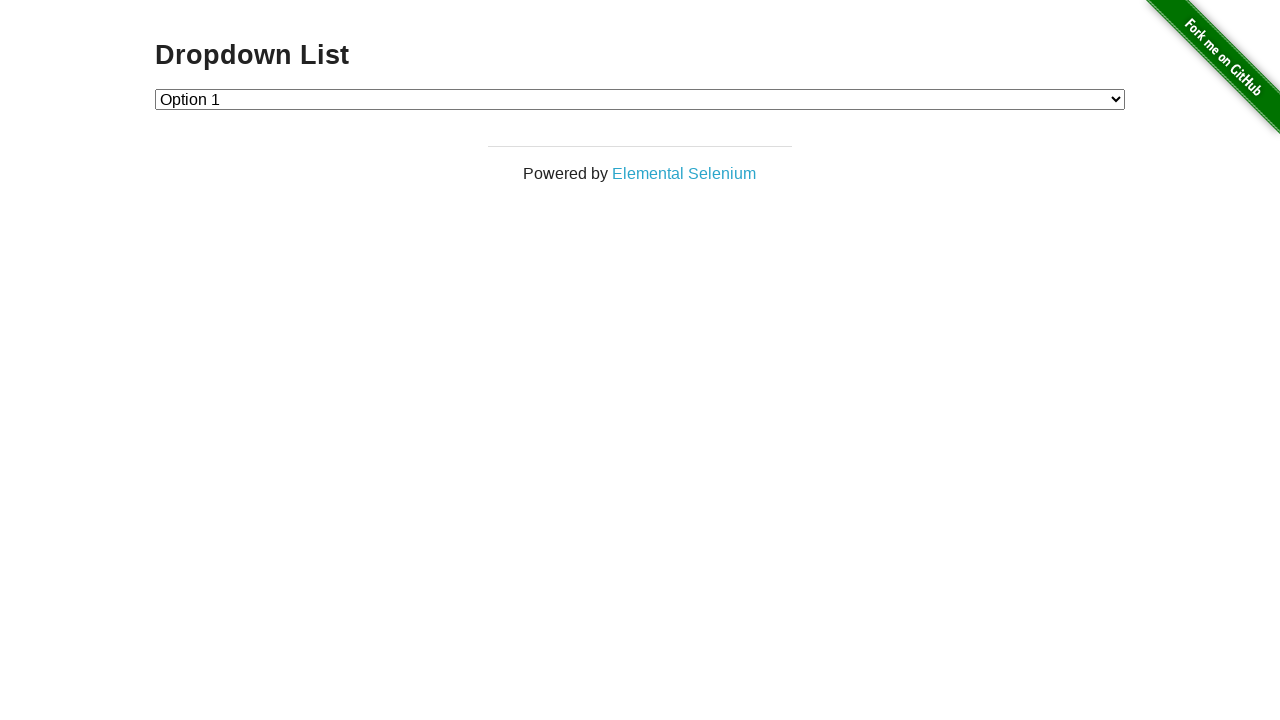